Tests the train search functionality on erail.in by entering source station (MAS - Chennai), destination station (MDU - Madurai), and clicking the date filter, then waits for the results table to load.

Starting URL: https://erail.in/

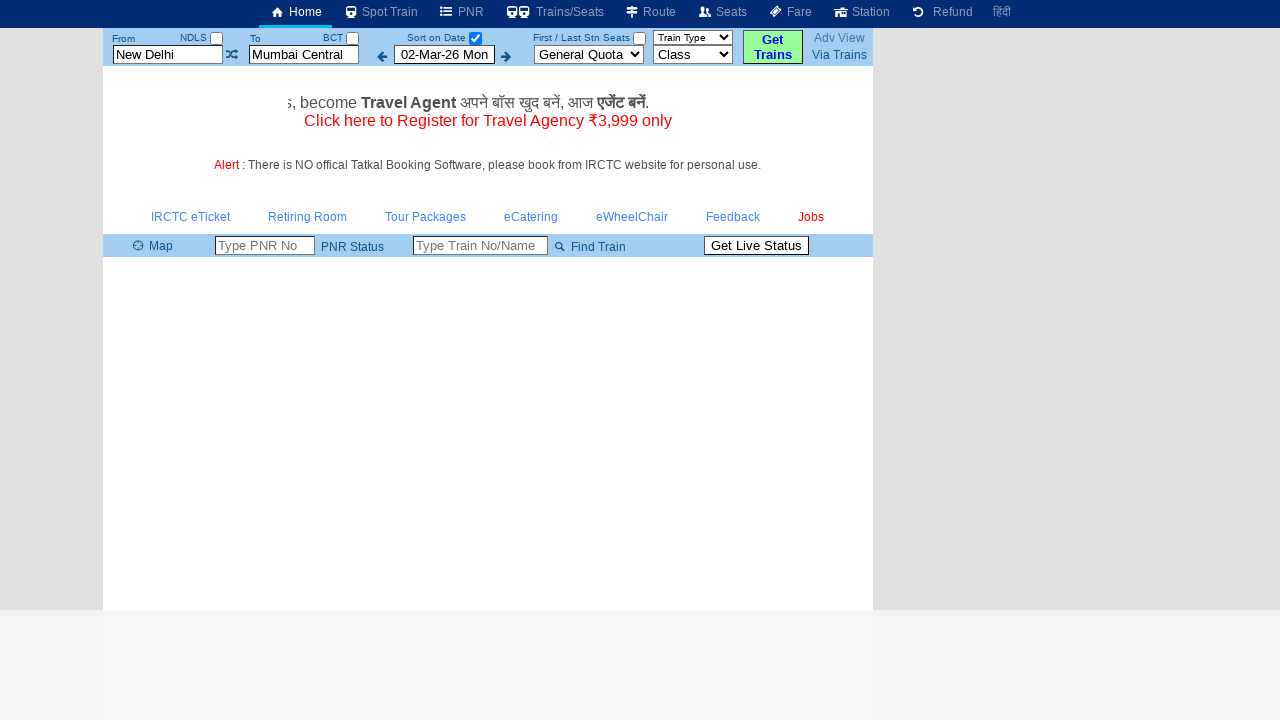

Cleared the 'From' station field on #txtStationFrom
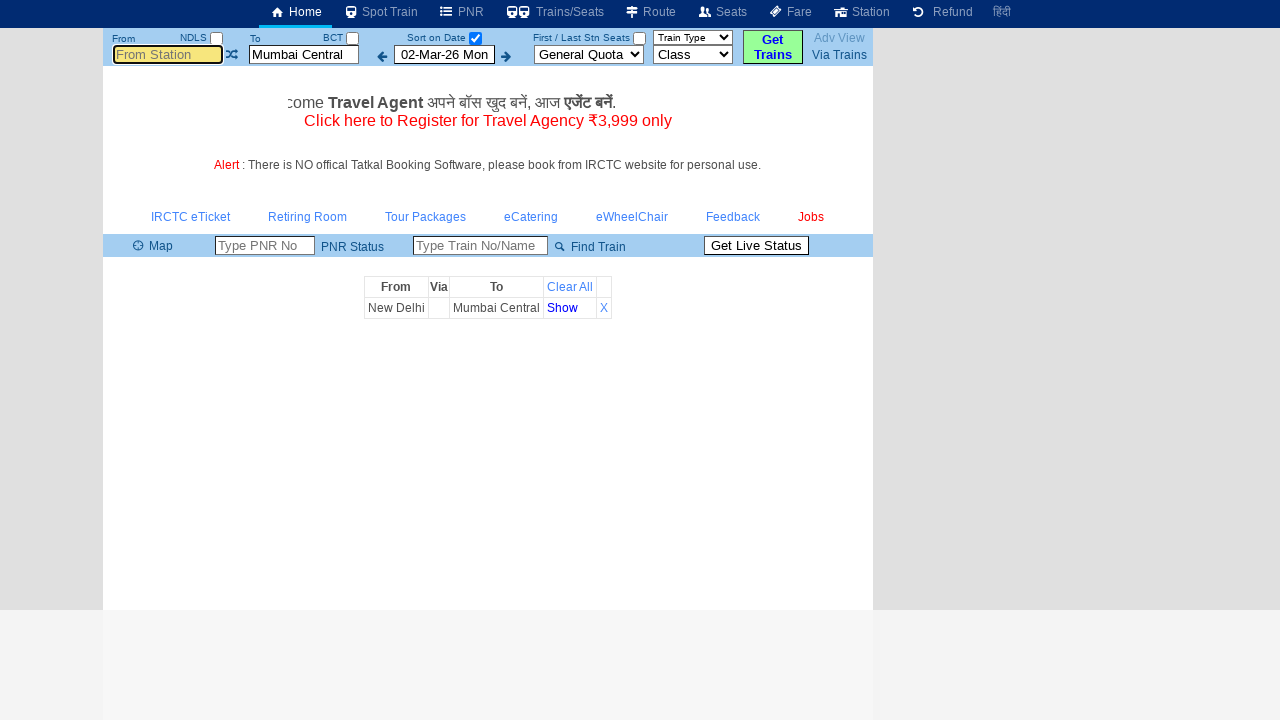

Filled 'From' station field with 'MAS' (Chennai) on #txtStationFrom
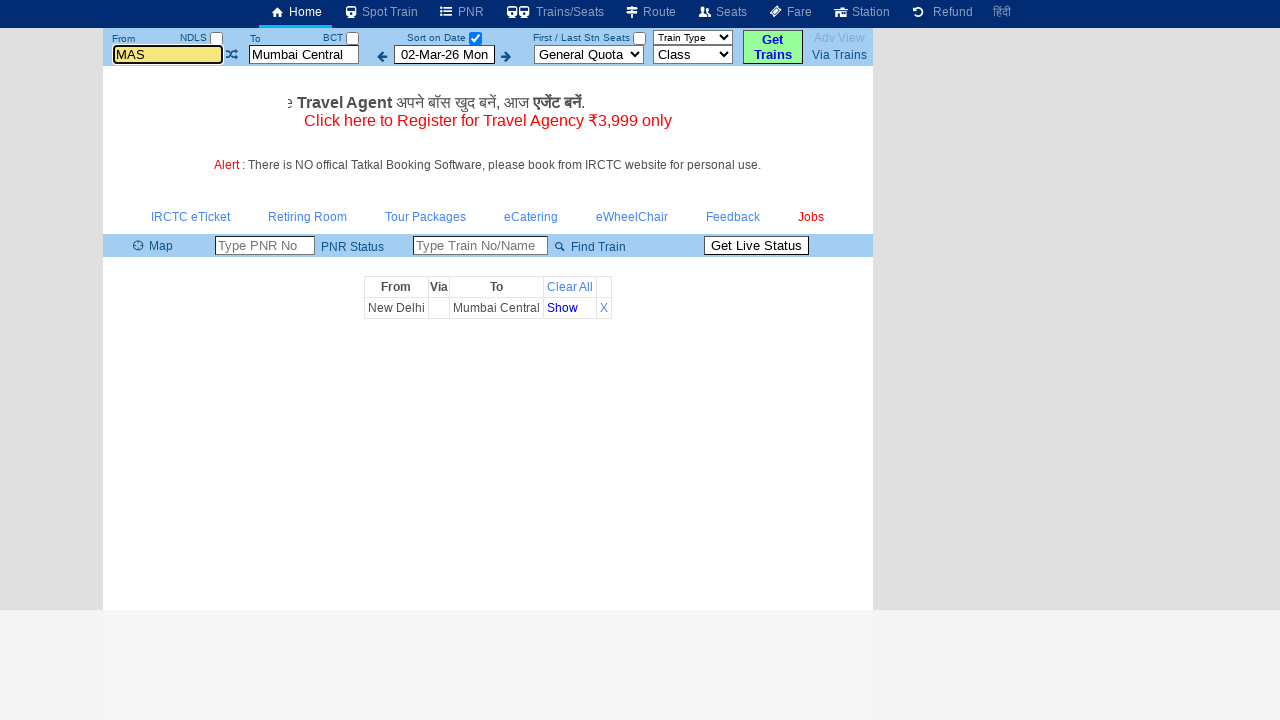

Pressed Enter to confirm source station 'MAS' on #txtStationFrom
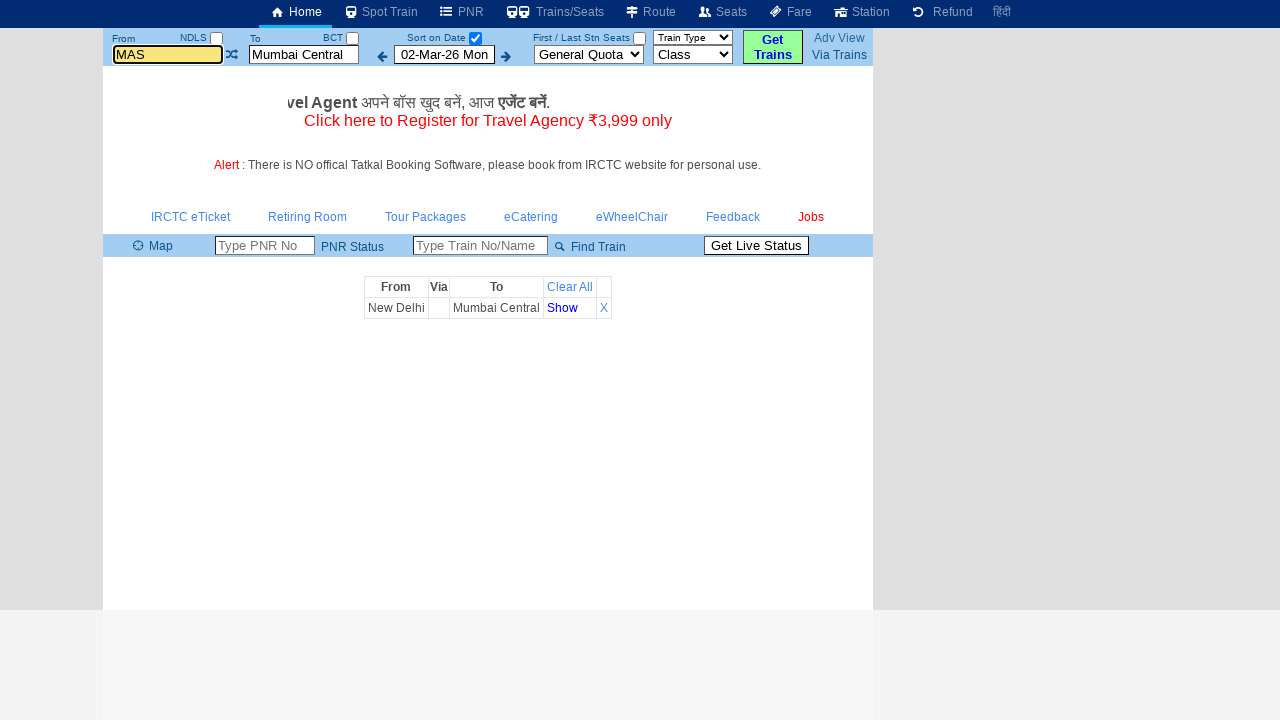

Cleared the 'To' station field on #txtStationTo
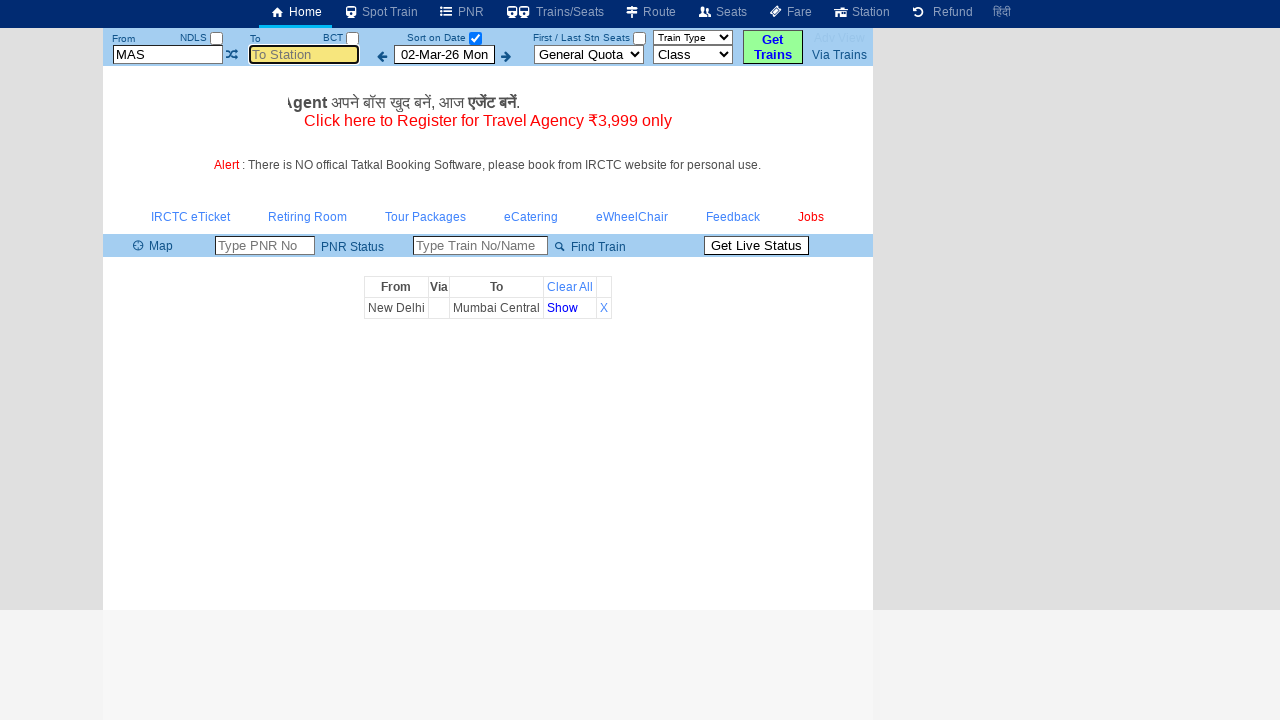

Filled 'To' station field with 'MDU' (Madurai) on #txtStationTo
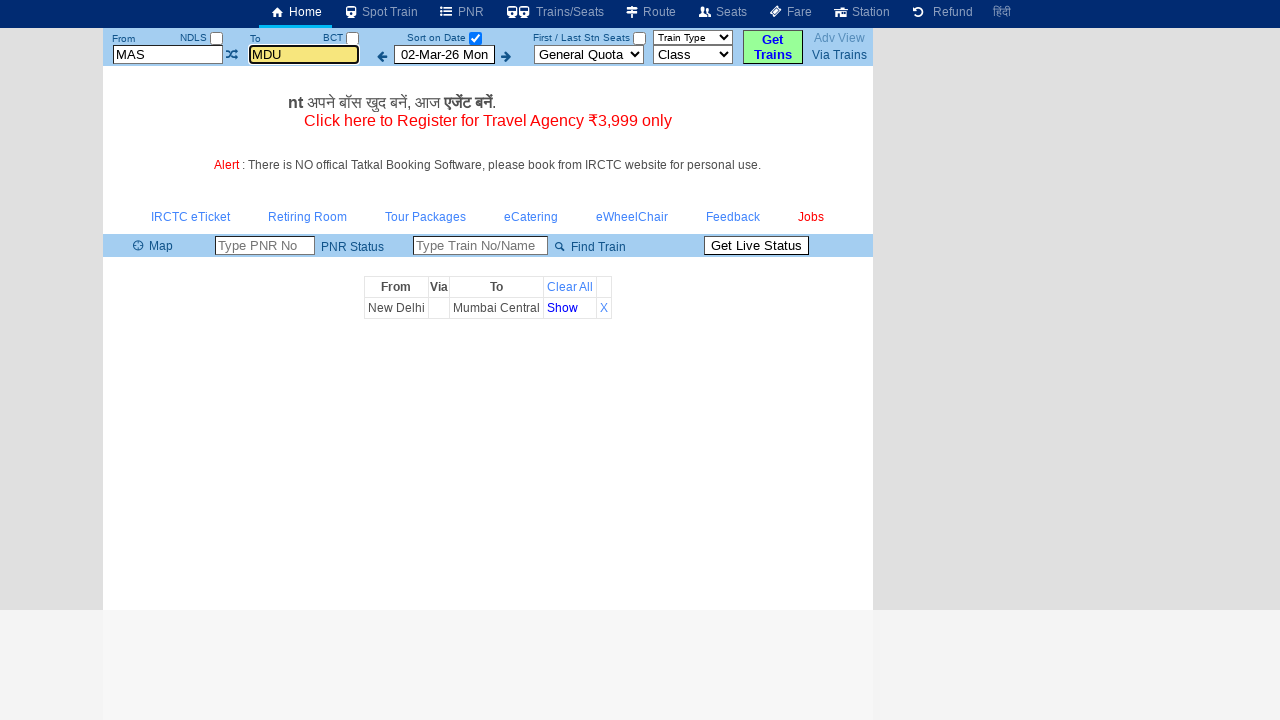

Pressed Enter to confirm destination station 'MDU' on #txtStationTo
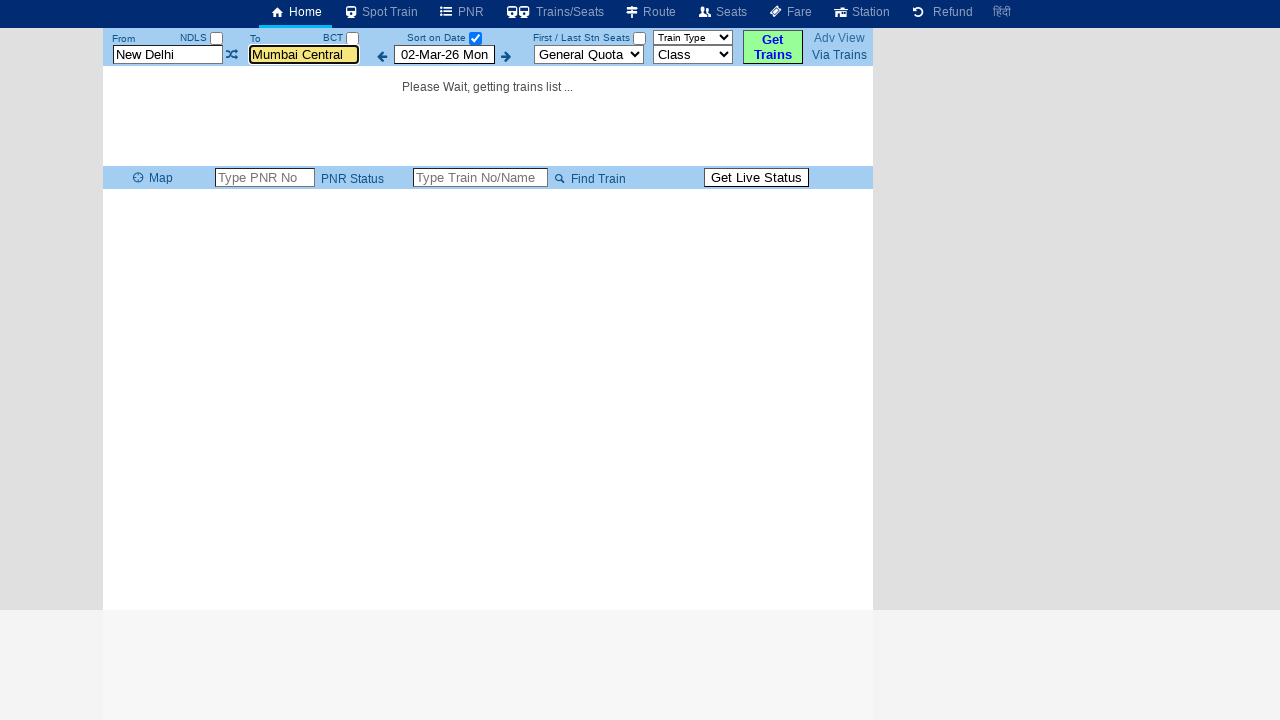

Clicked the date filter checkbox at (475, 38) on #chkSelectDateOnly
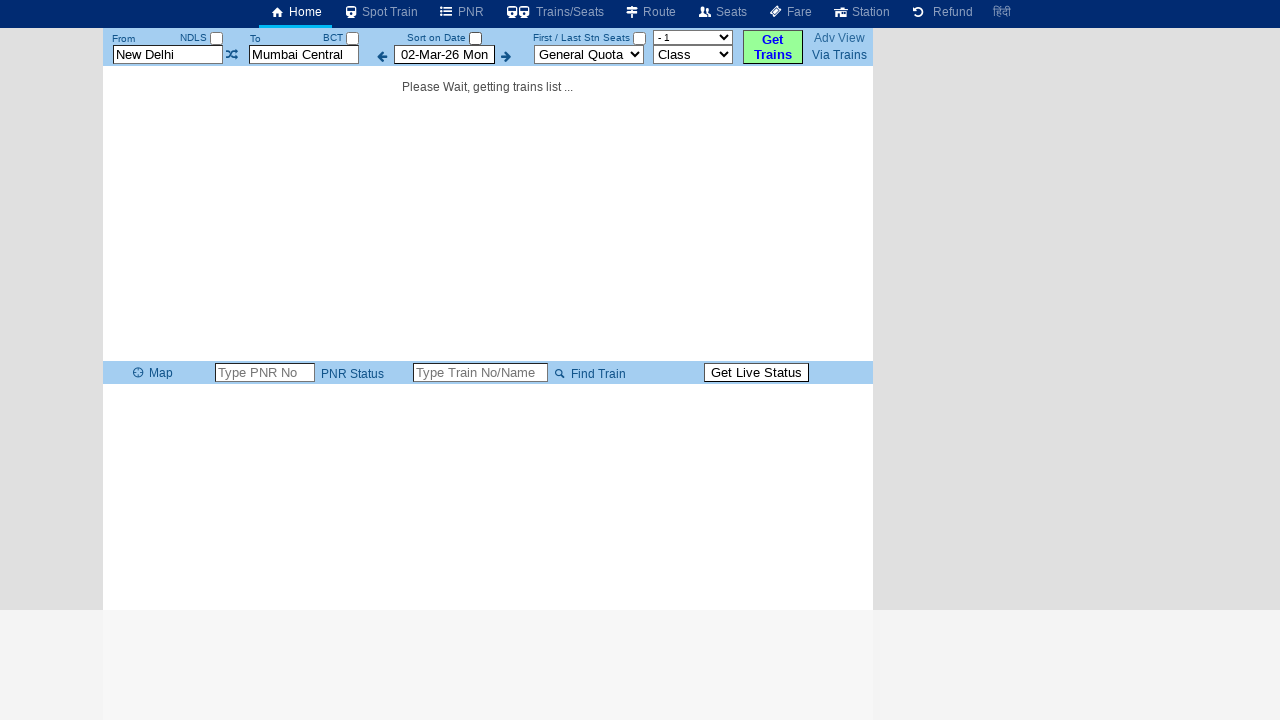

Train results table loaded successfully
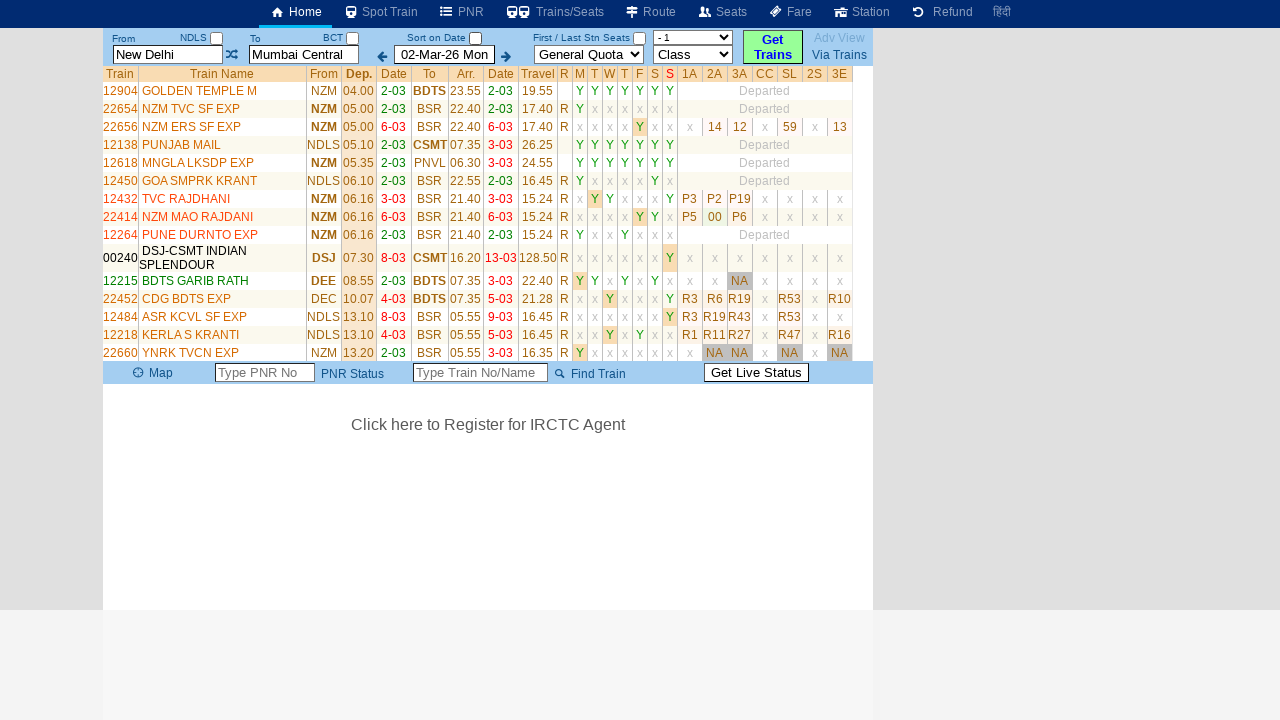

Verified that train result rows are present in the table
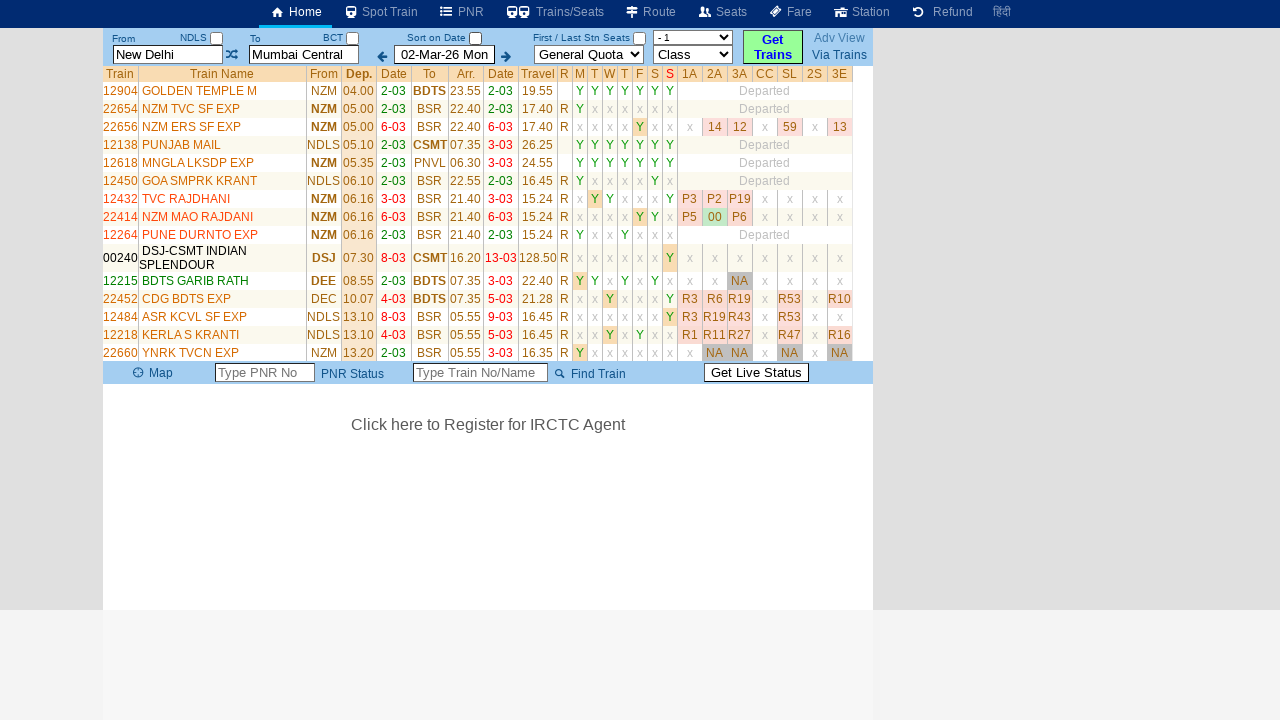

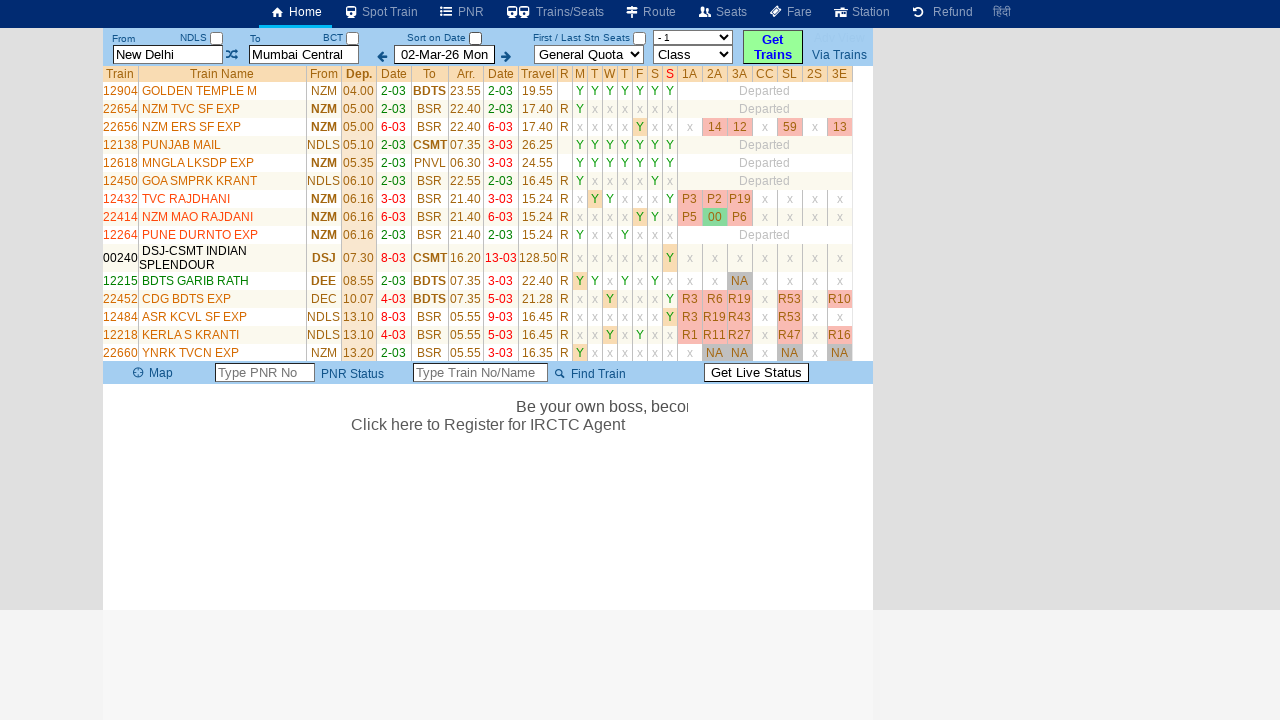